Tests text input functionality by filling a name field and verifying the entered value

Starting URL: https://demoqa.com/text-box

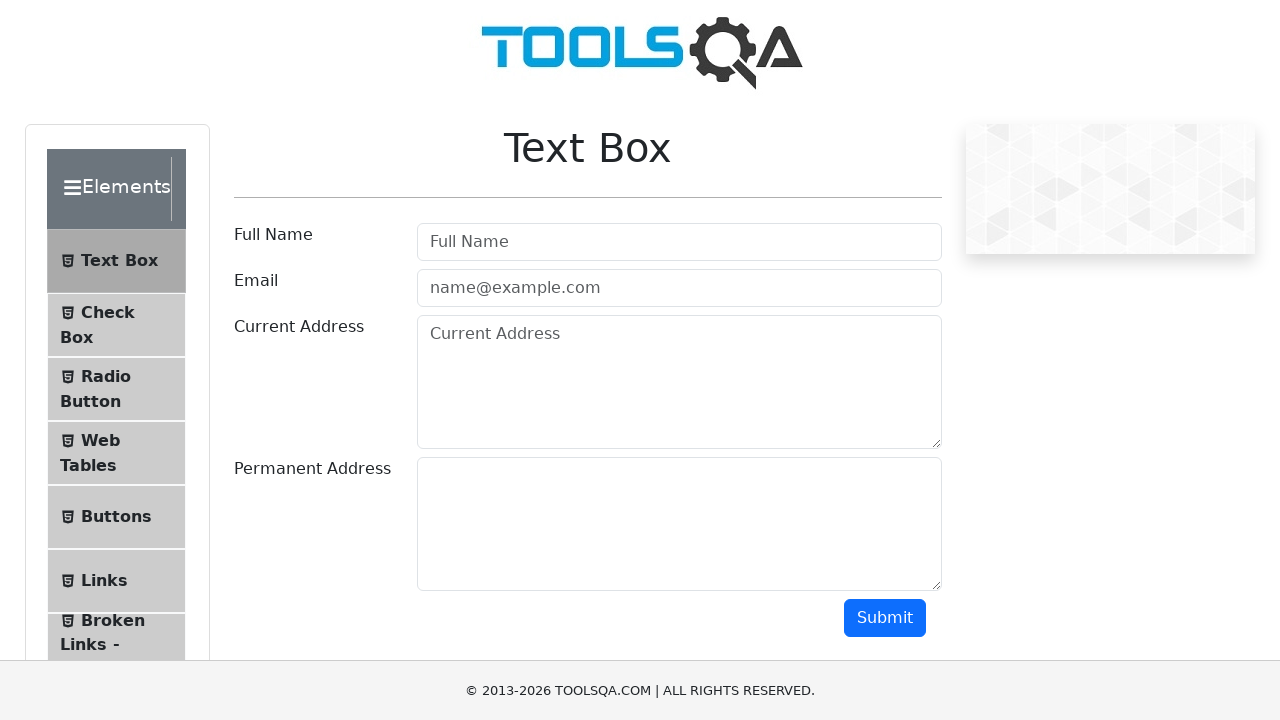

Filled userName field with 'Janani' on #userName
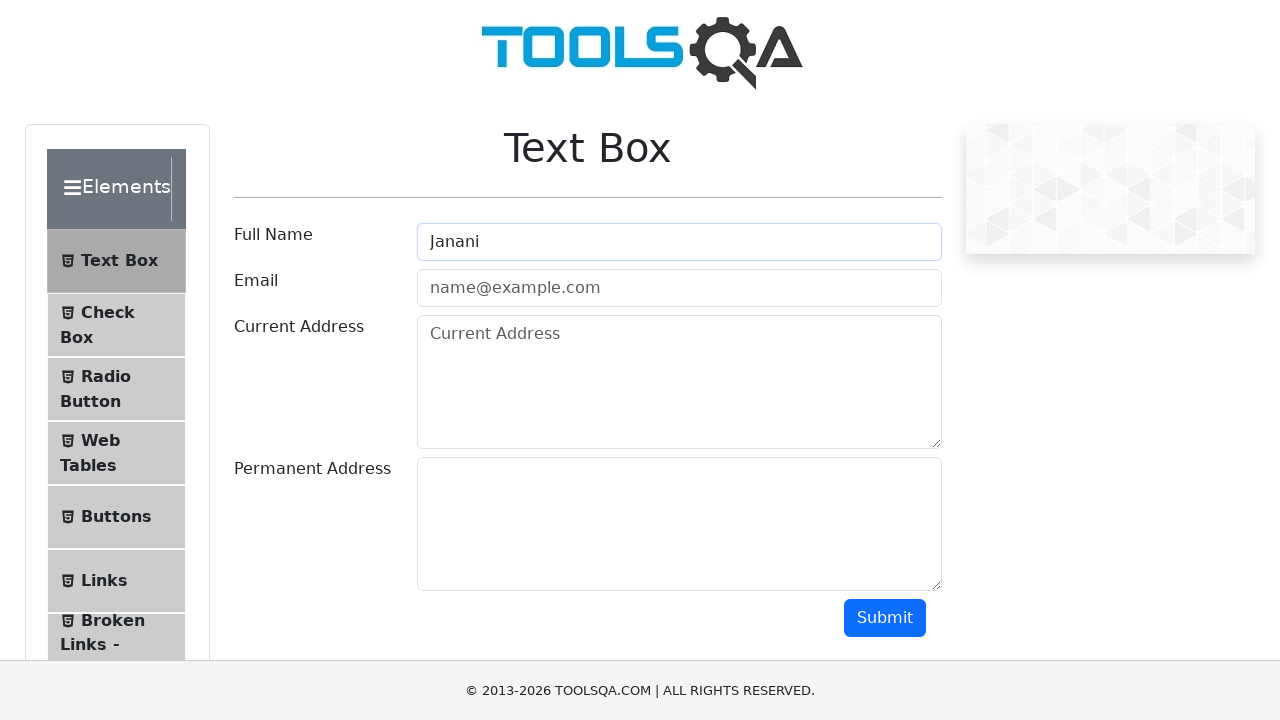

Located the userName input element
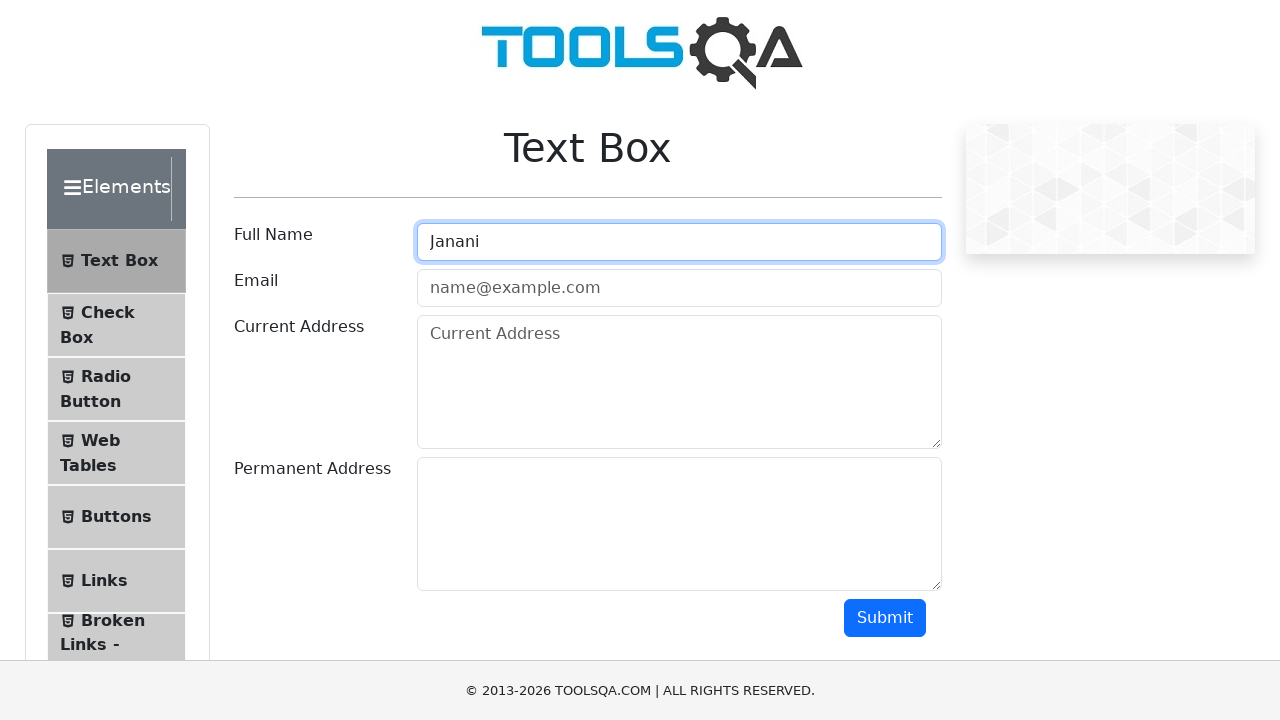

Retrieved the value from userName field
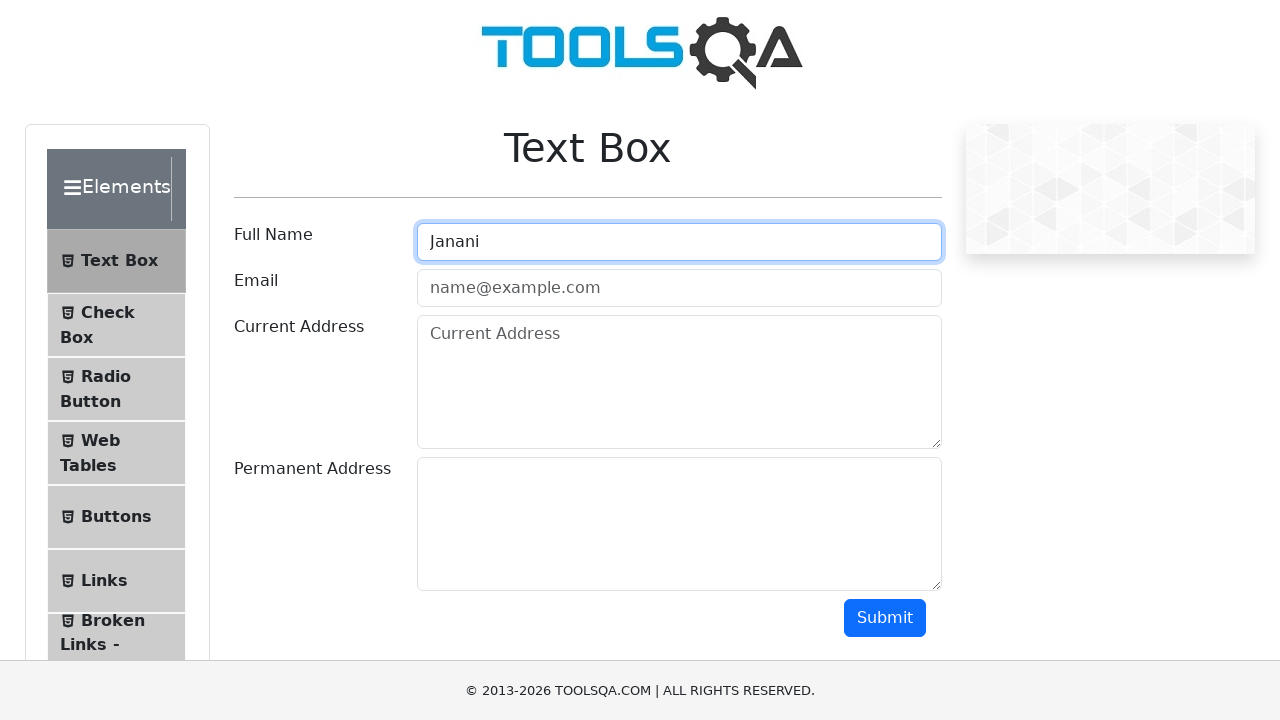

Verified that 'Janani' was entered correctly in userName field
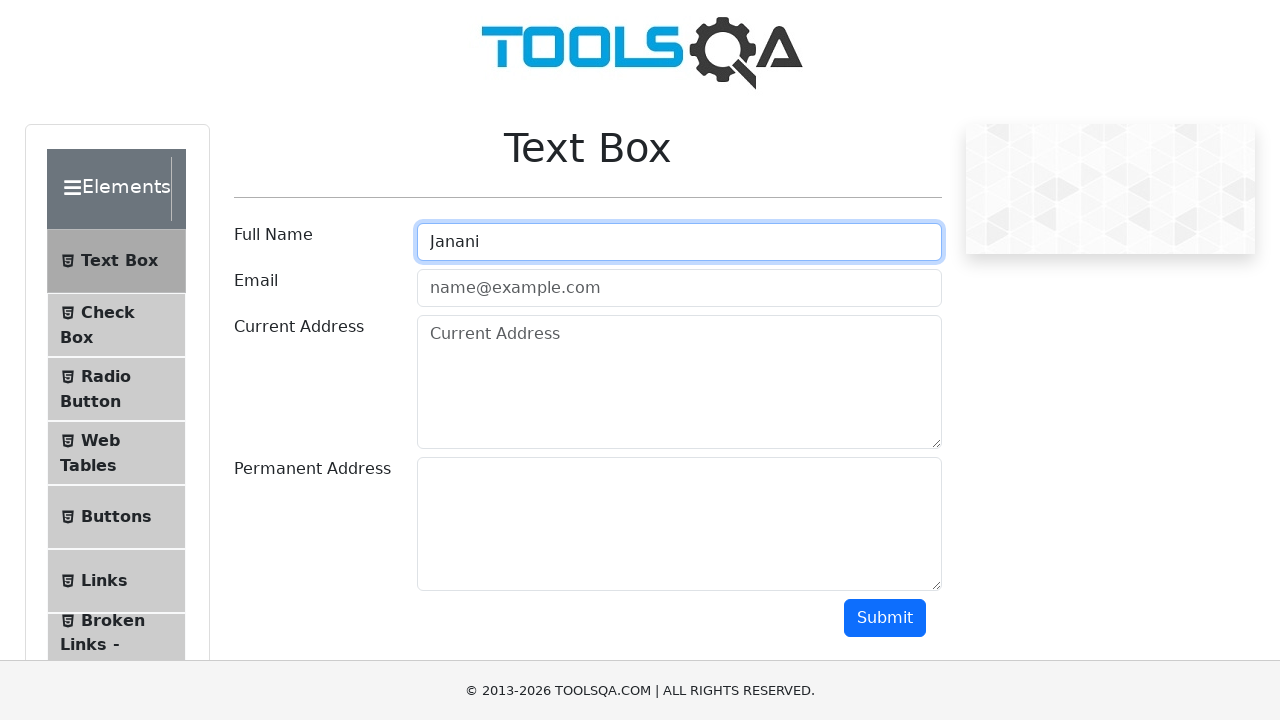

Retrieved the submit button text
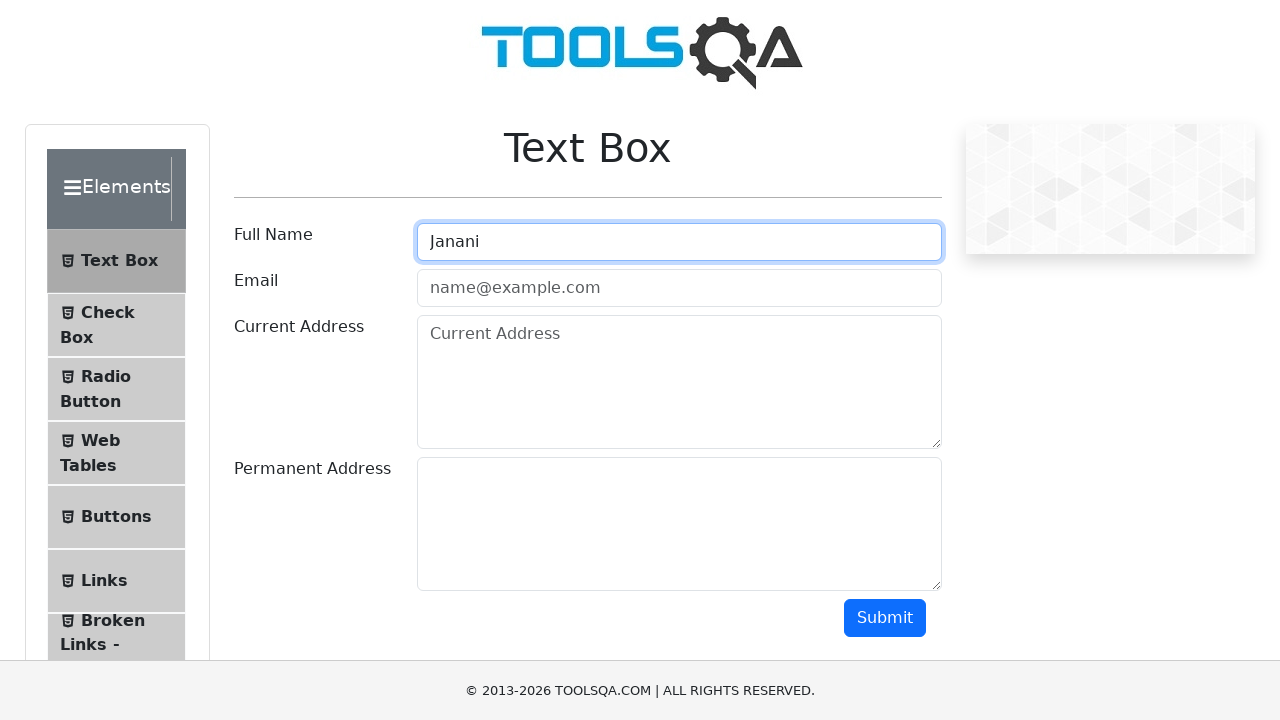

Printed submit button text: Submit
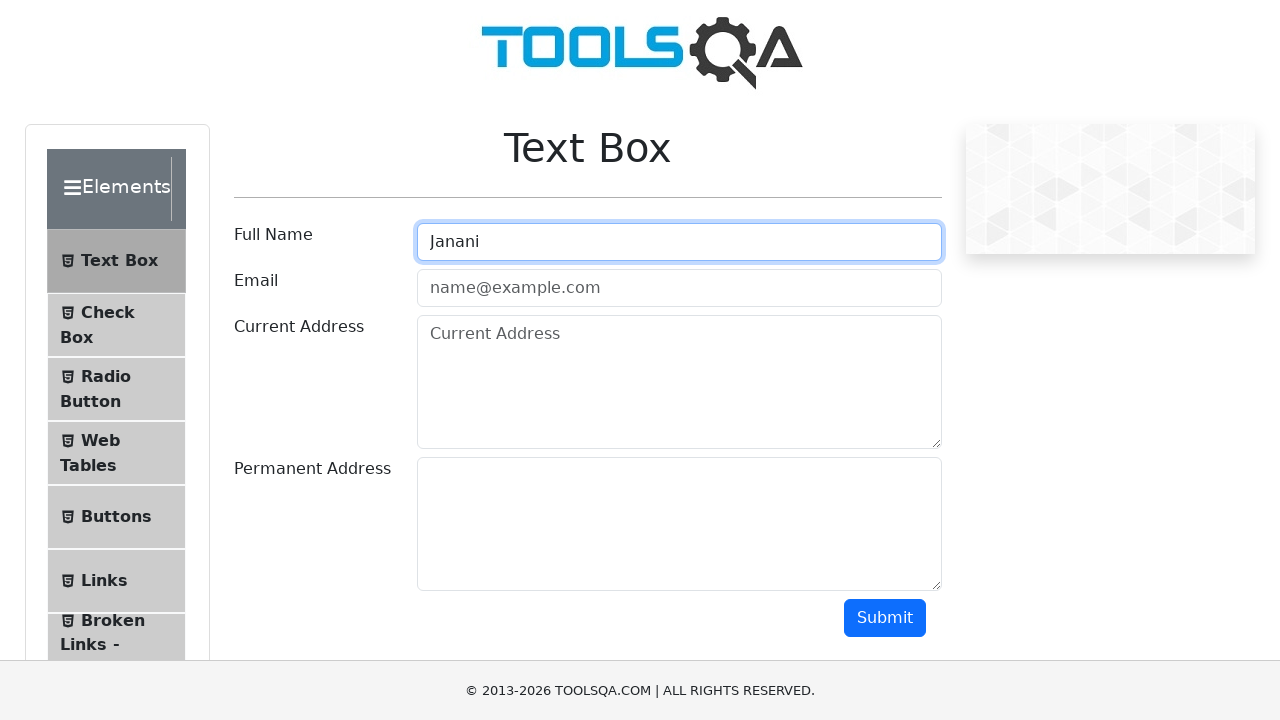

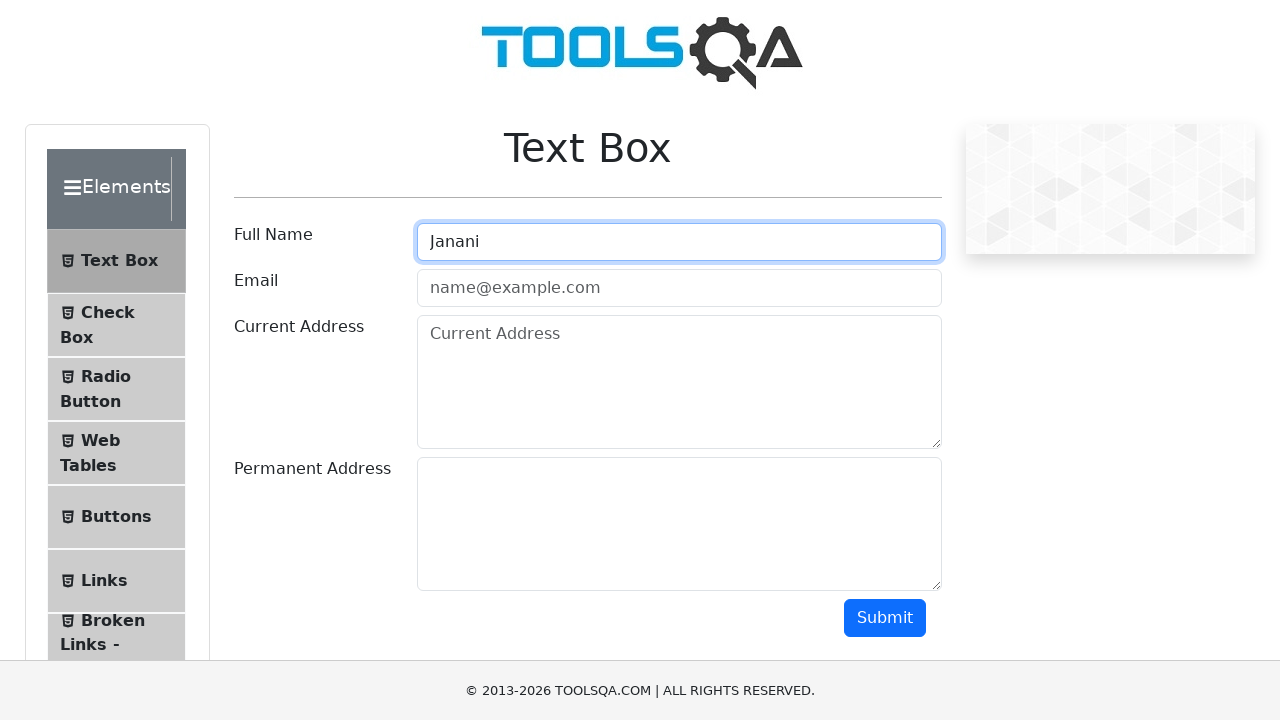